Tests mouse double-click action on a button element on a test automation practice page

Starting URL: https://testautomationpractice.blogspot.com/

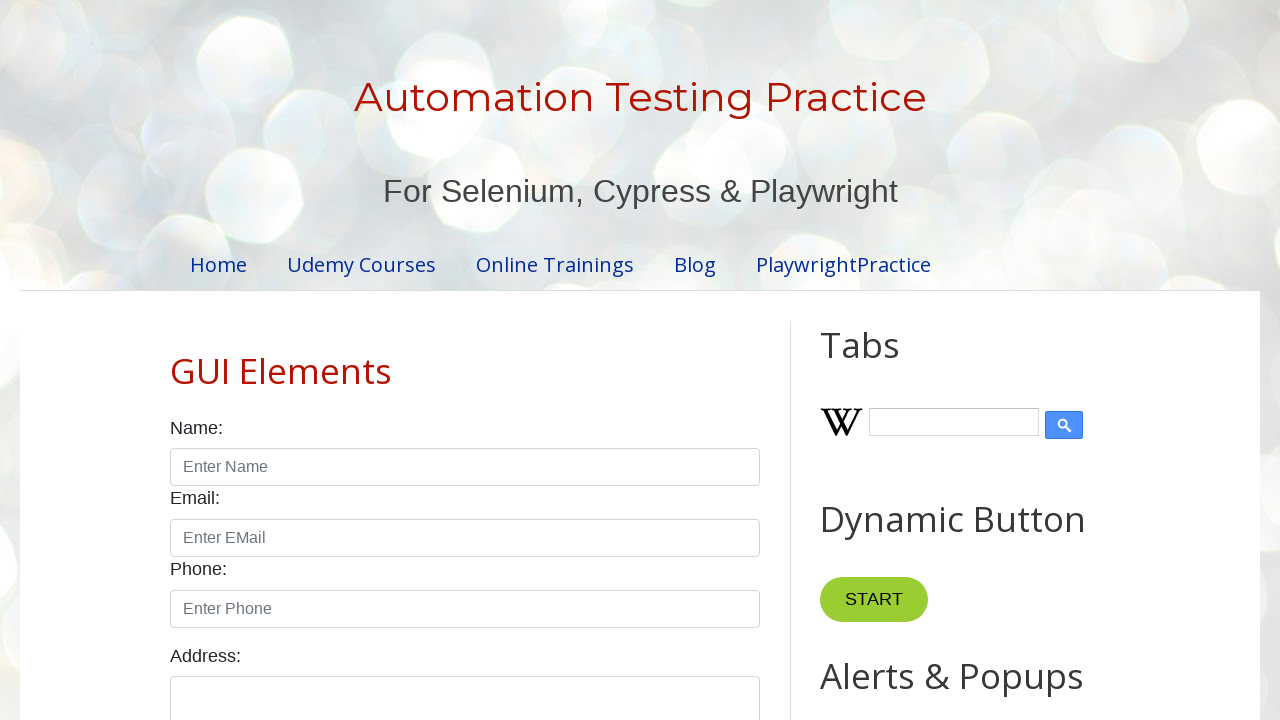

Button element became visible
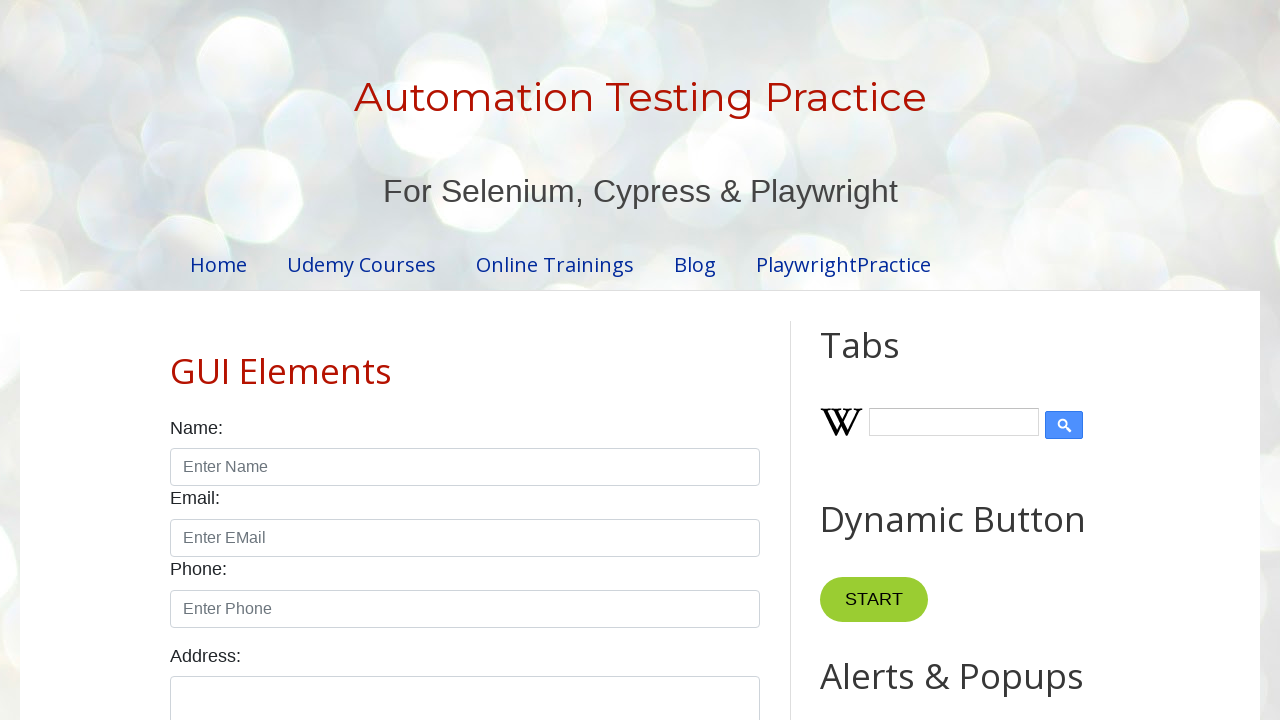

Double-clicked the button element at (885, 360) on xpath=//*[@id='HTML10']/div[1]/button
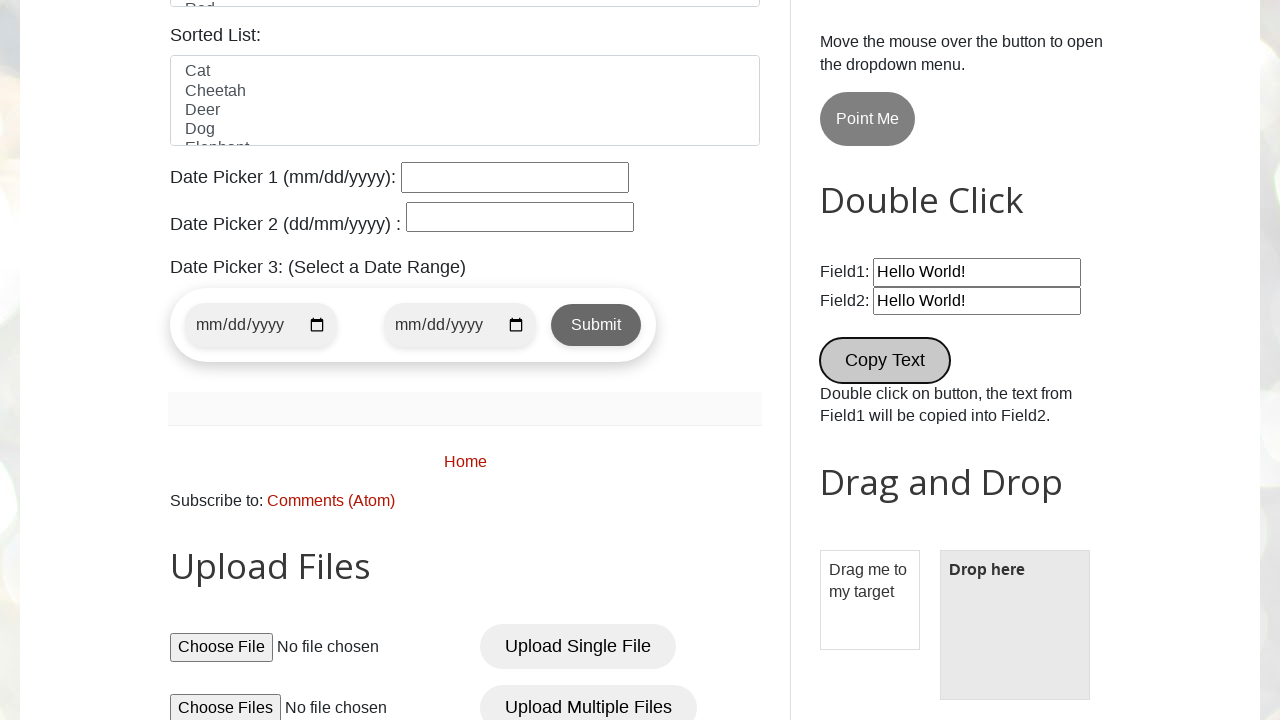

Waited 1000ms to observe button double-click result
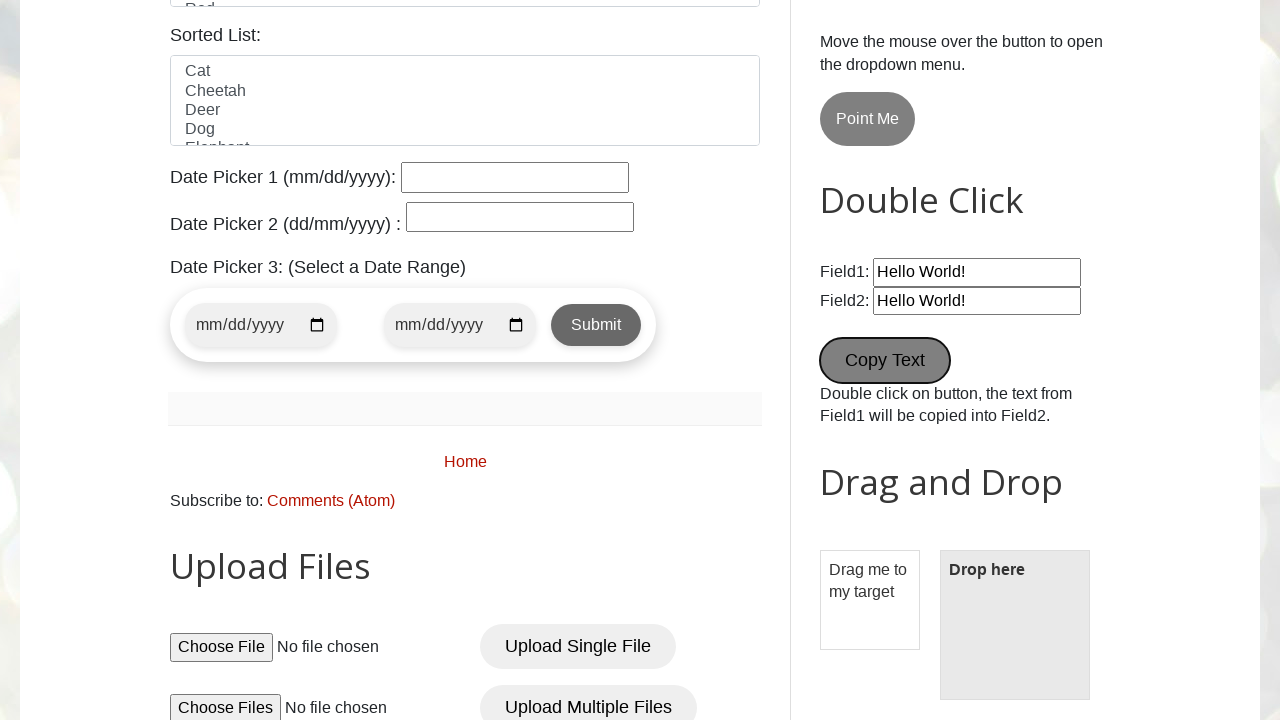

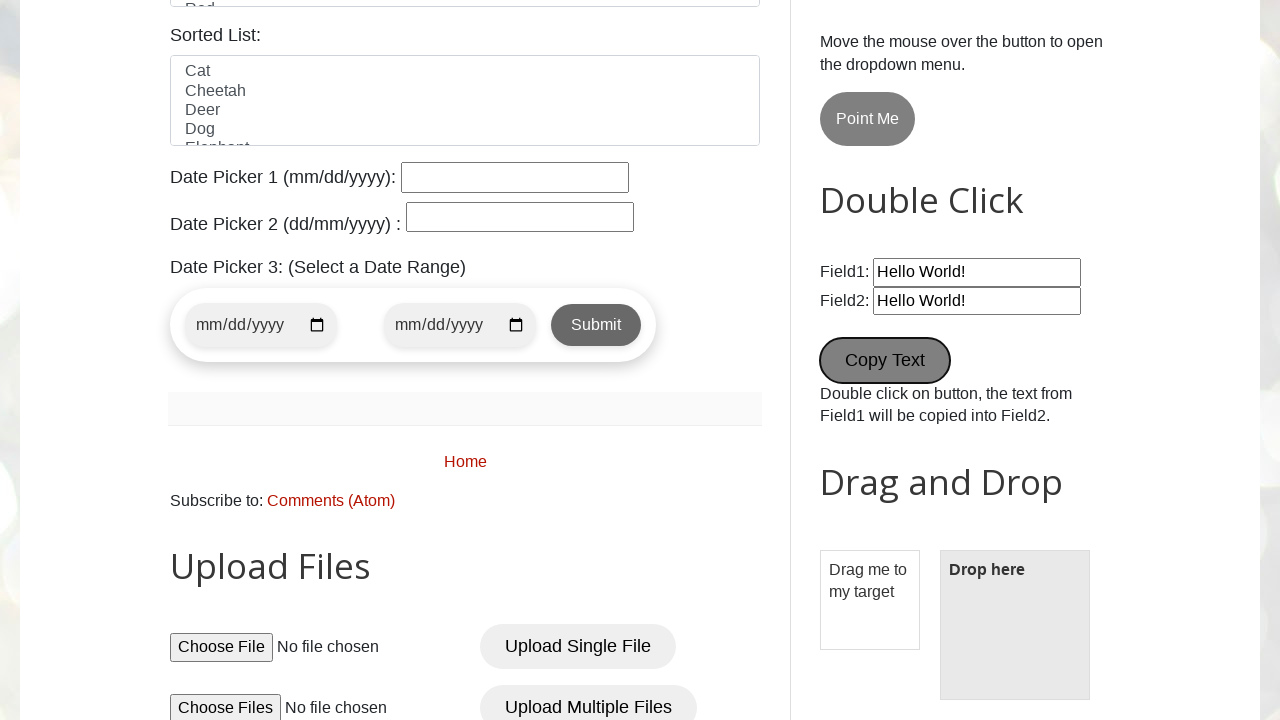